Tests JavaScript alert handling including simple alerts, confirm dialogs, and prompt dialogs with text input

Starting URL: https://the-internet.herokuapp.com/javascript_alerts

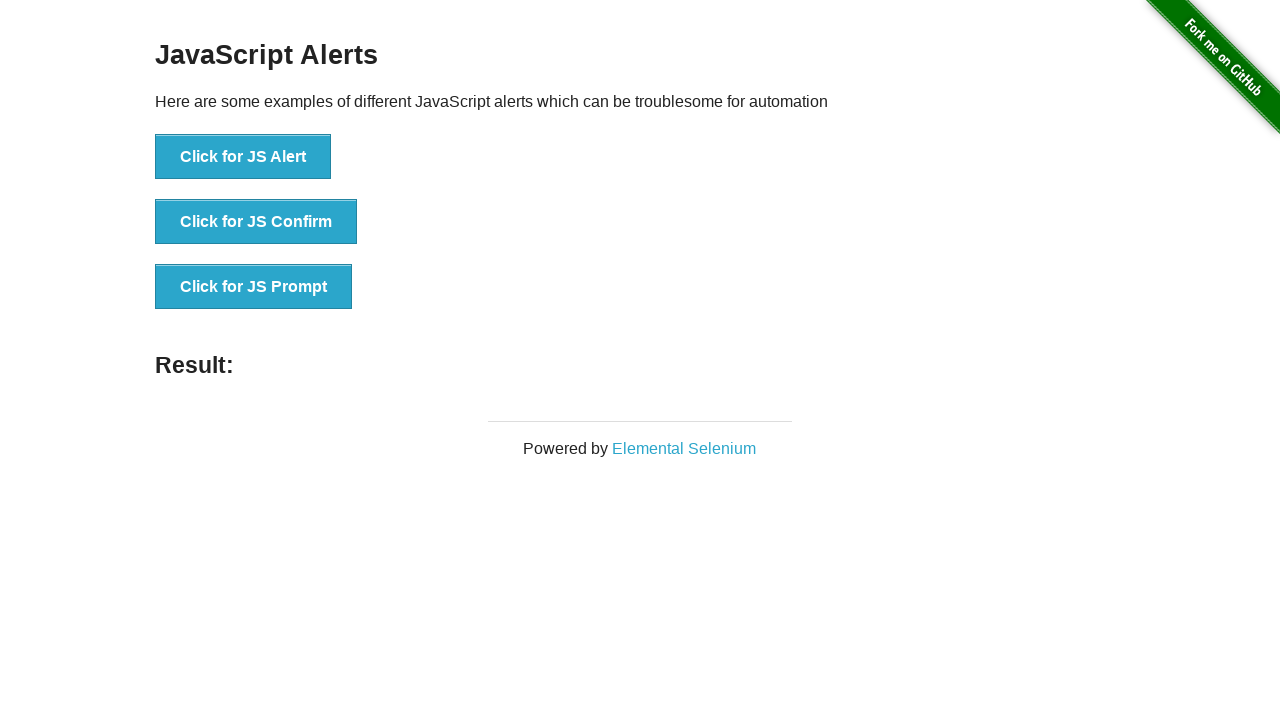

Clicked button to trigger JavaScript alert at (243, 157) on xpath=//button[@onclick='jsAlert()']
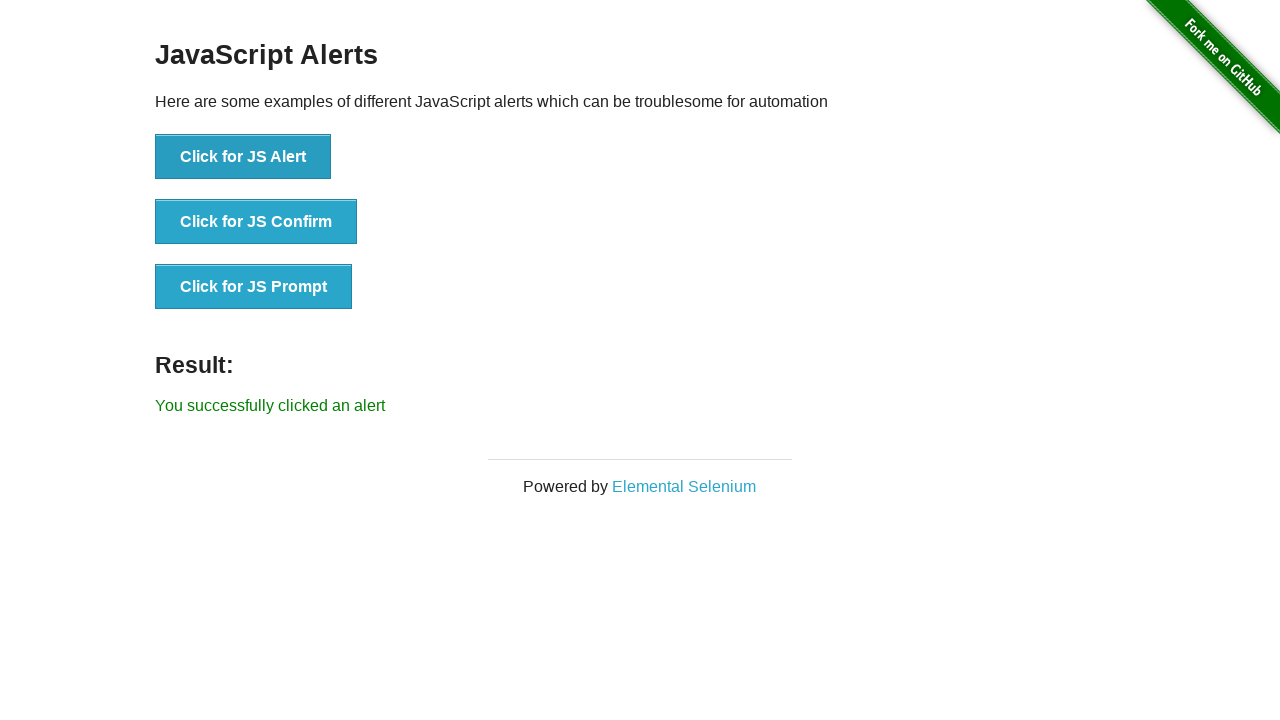

Accepted JavaScript alert dialog
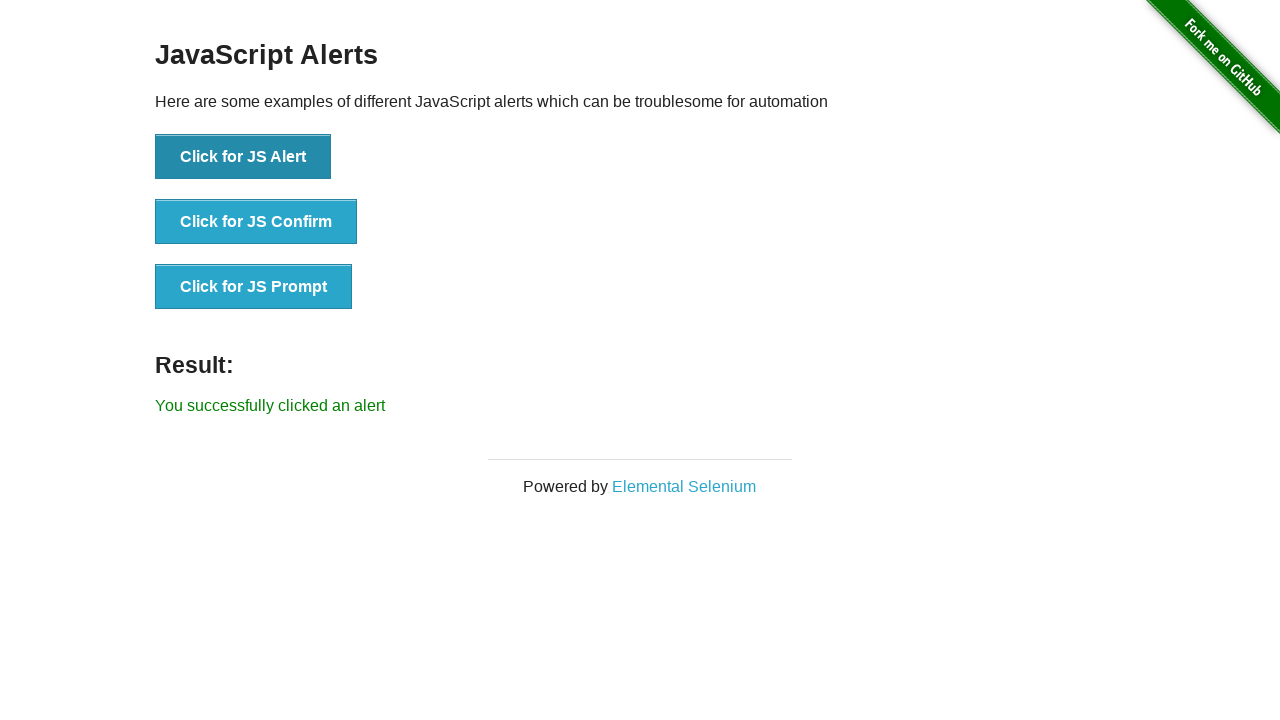

Clicked button to trigger JavaScript confirm dialog at (256, 222) on xpath=//button[@onclick='jsConfirm()']
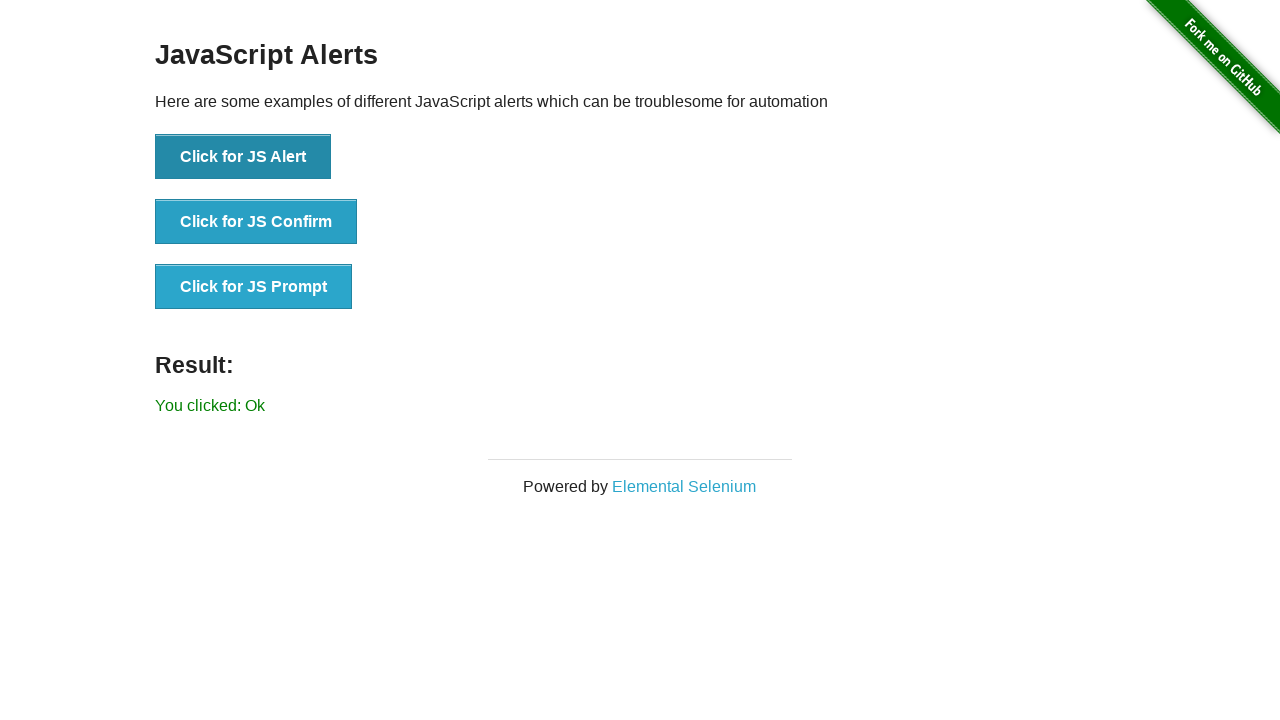

Dismissed JavaScript confirm dialog
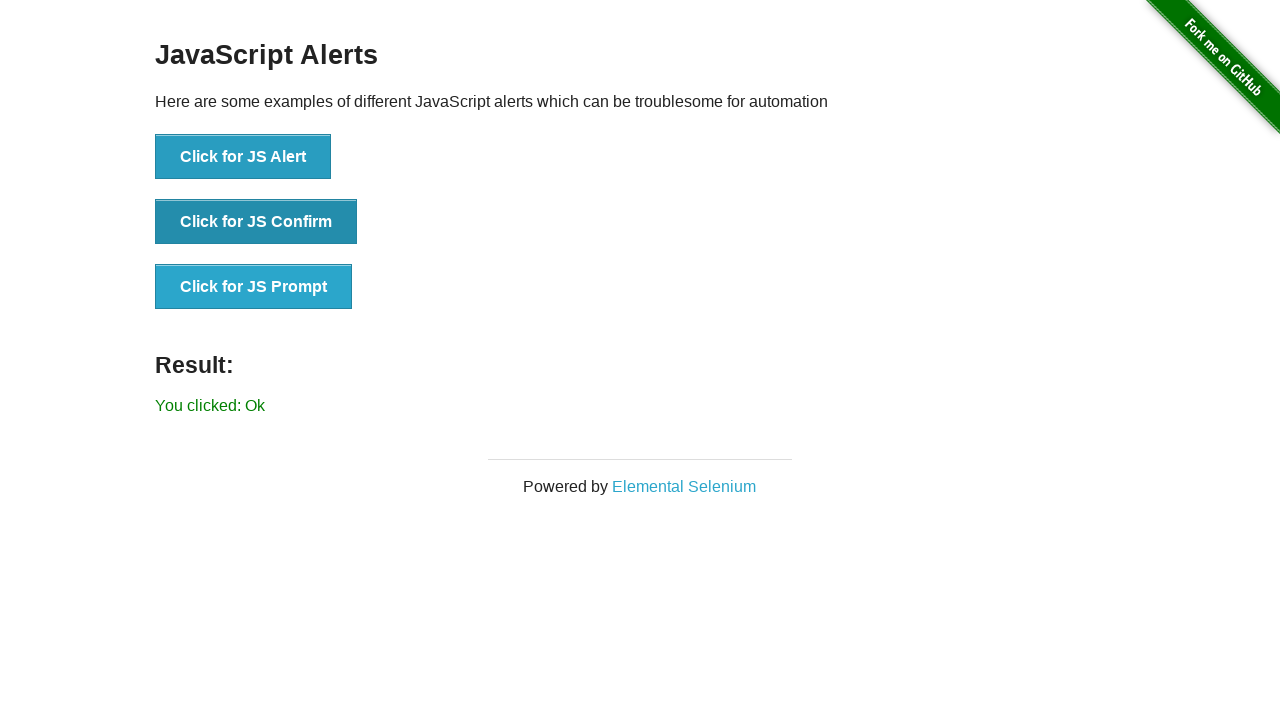

Clicked button to trigger JavaScript prompt dialog at (254, 287) on xpath=//button[@onclick='jsPrompt()']
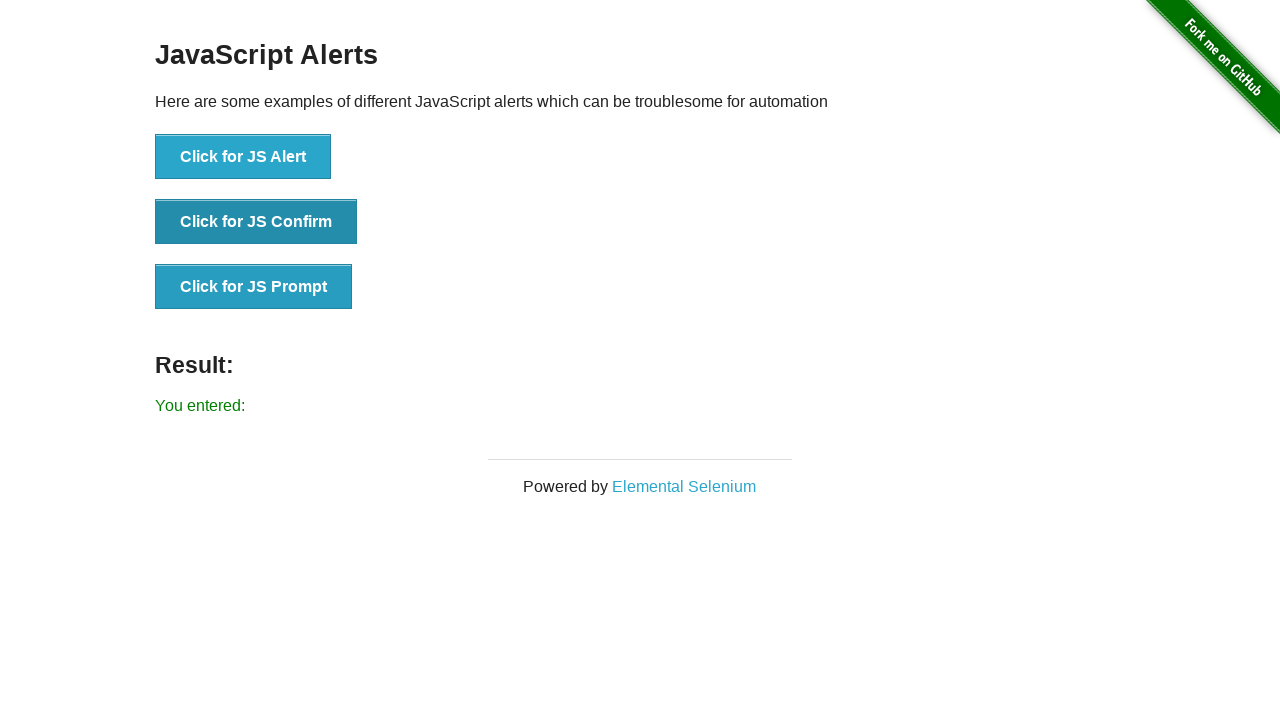

Accepted JavaScript prompt dialog with text input 'Yash Gautam'
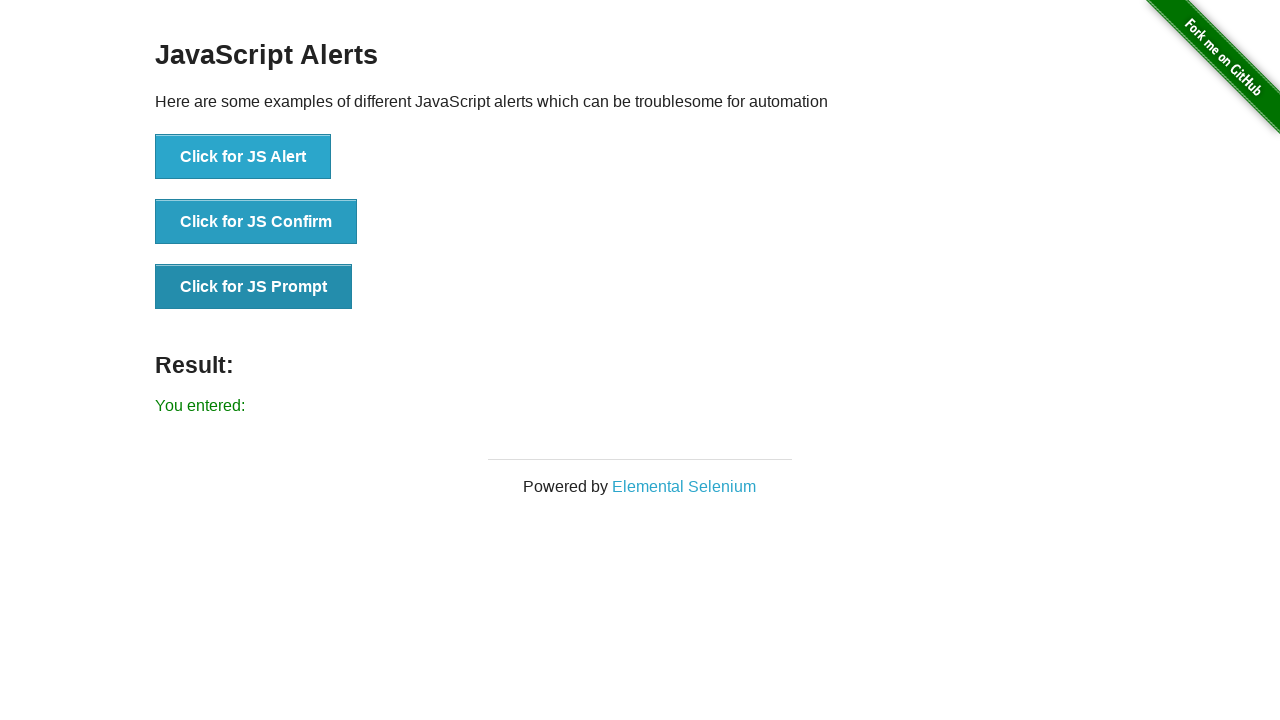

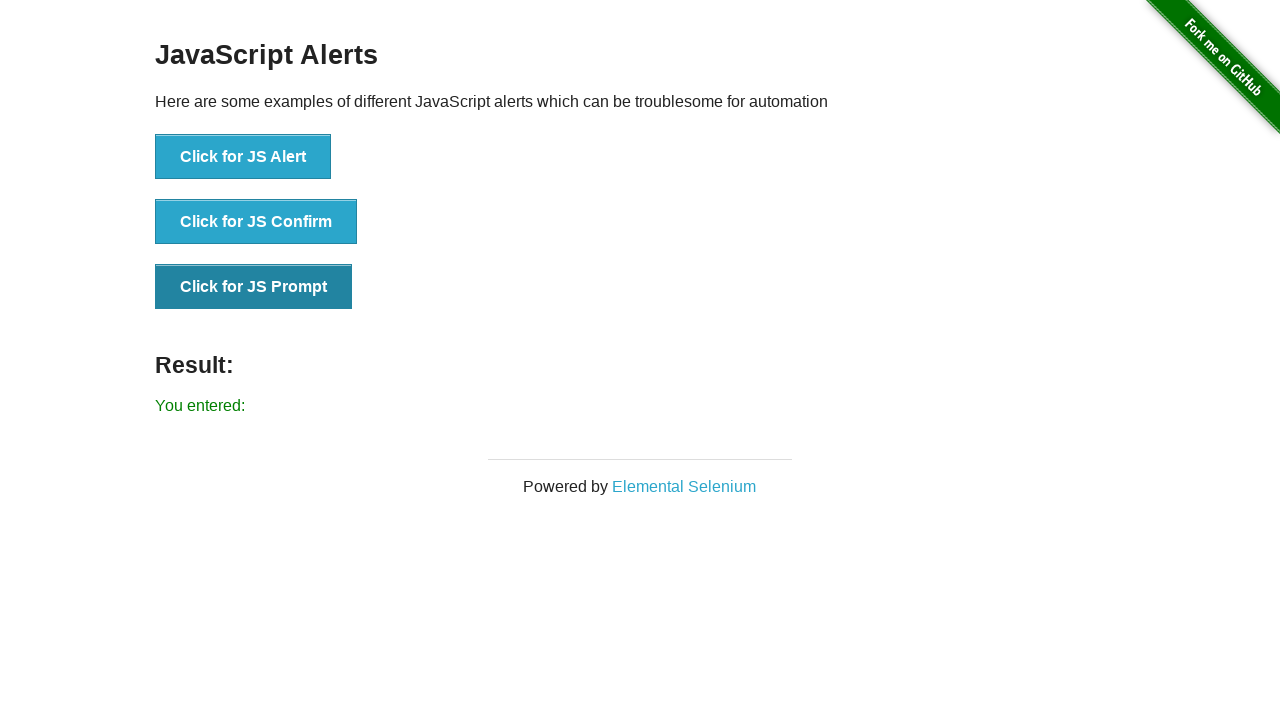